Tests adding a new todo item to a sample todo application by entering text in the input field and pressing Enter, then verifying the item appears in the list

Starting URL: https://lambdatest.github.io/sample-todo-app/

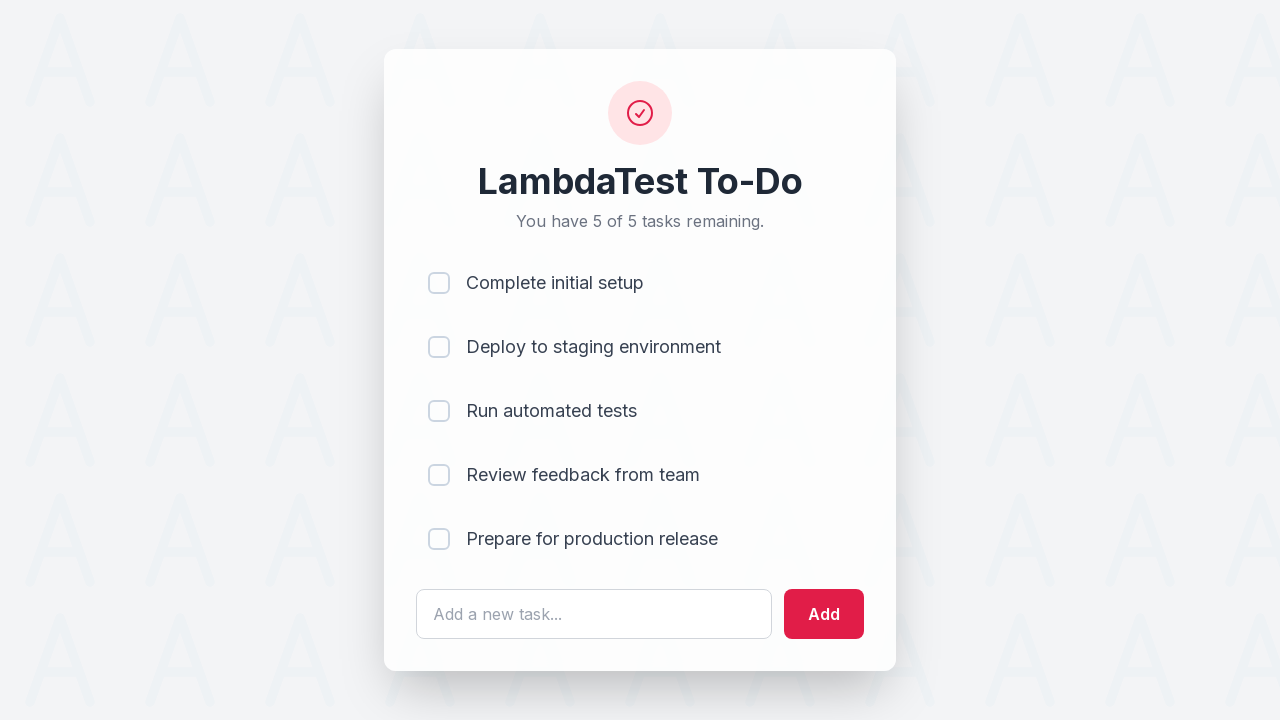

Filled todo input field with 'Learn Selenium' on #sampletodotext
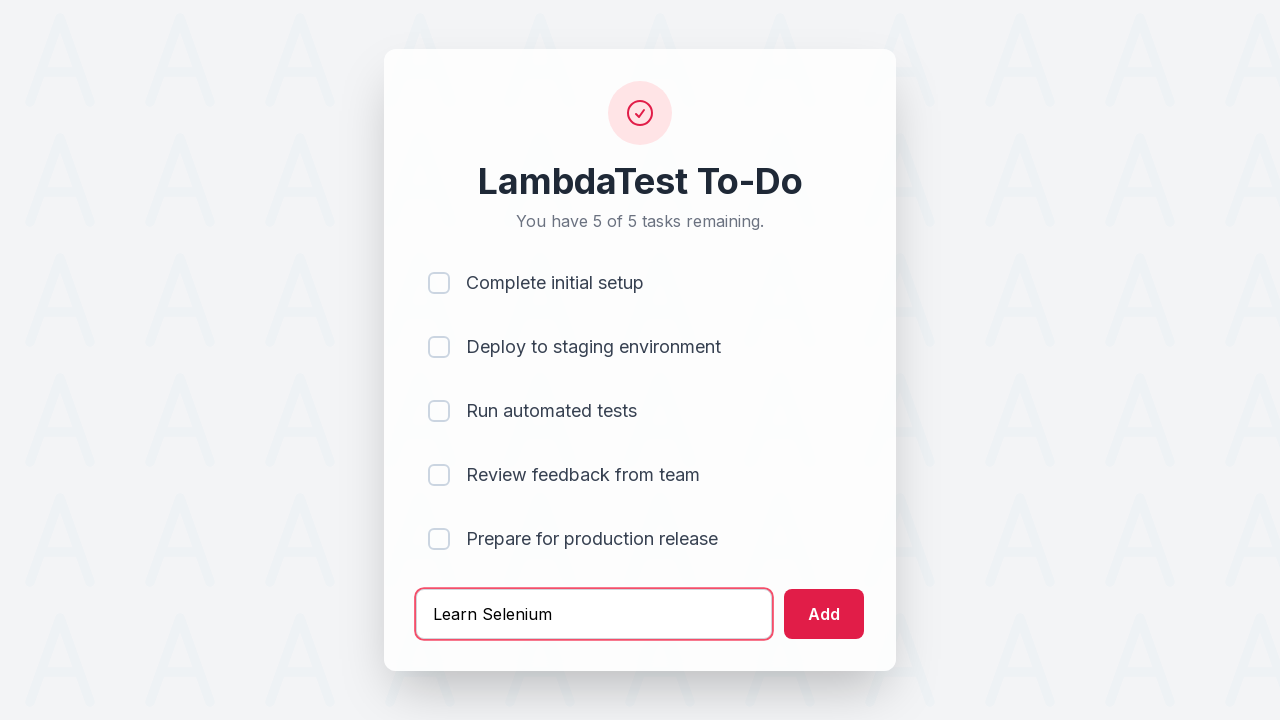

Pressed Enter to submit the new todo item on #sampletodotext
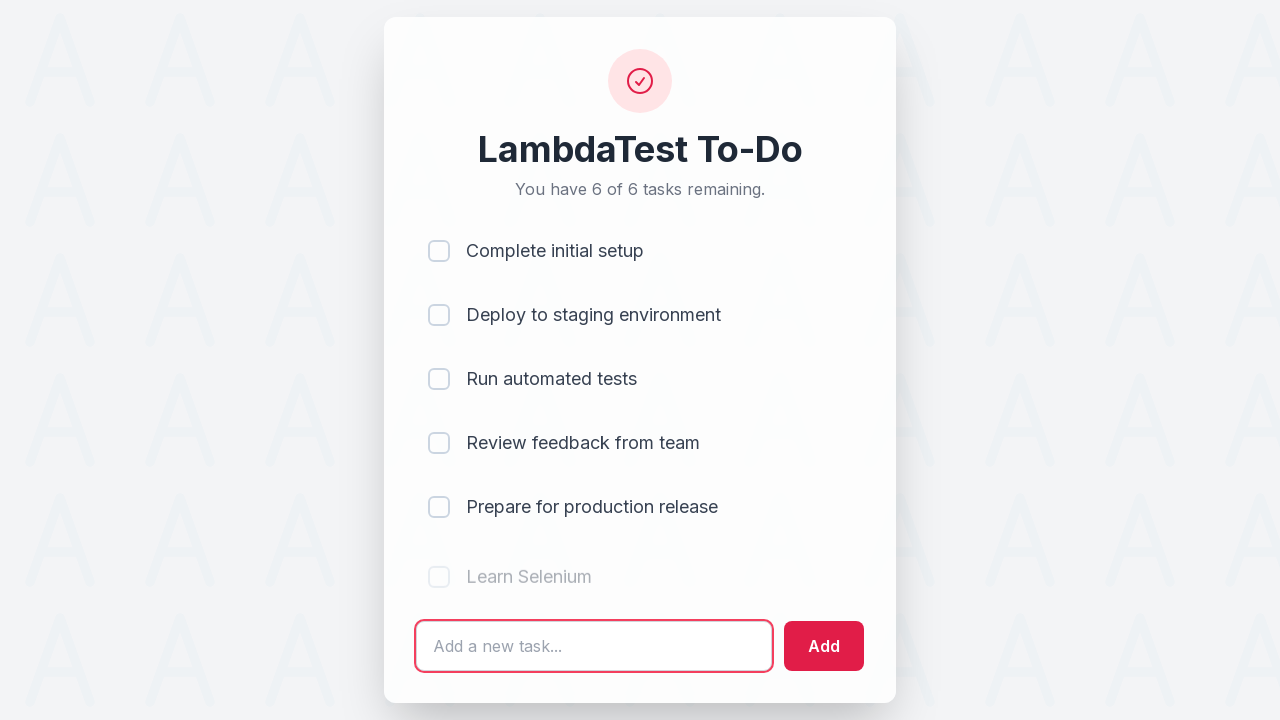

Verified the new todo item appears in the list
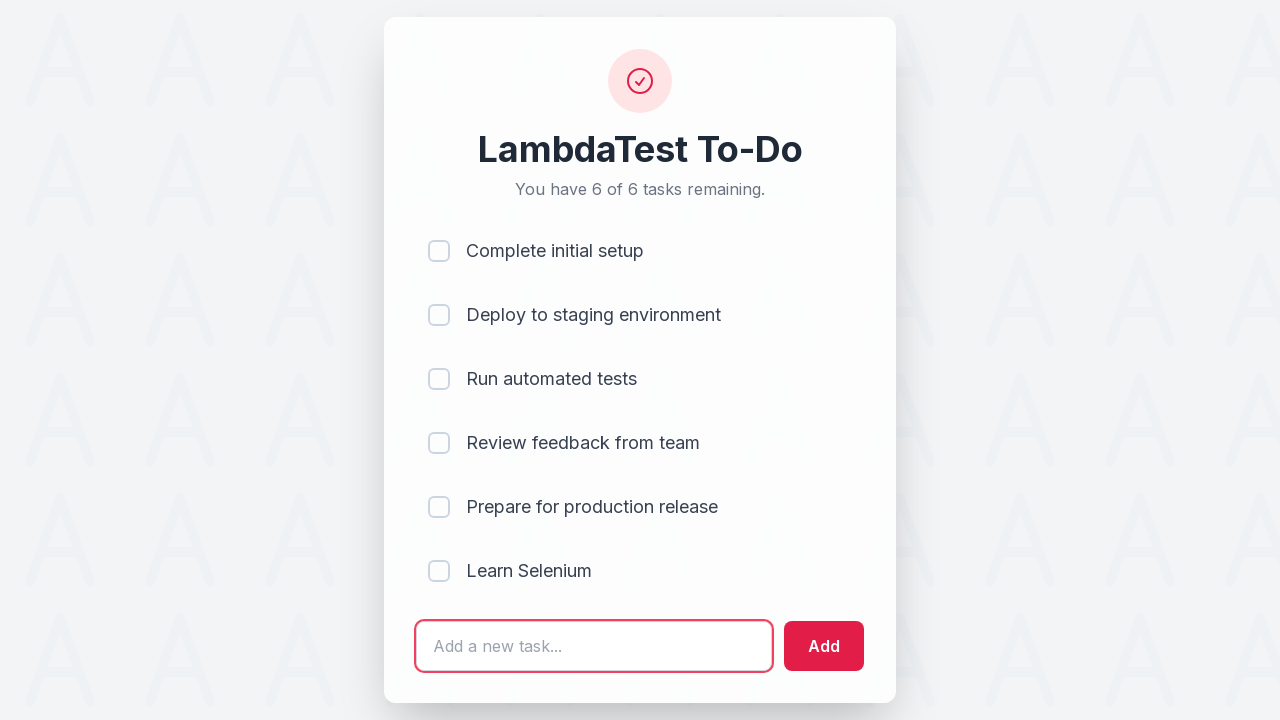

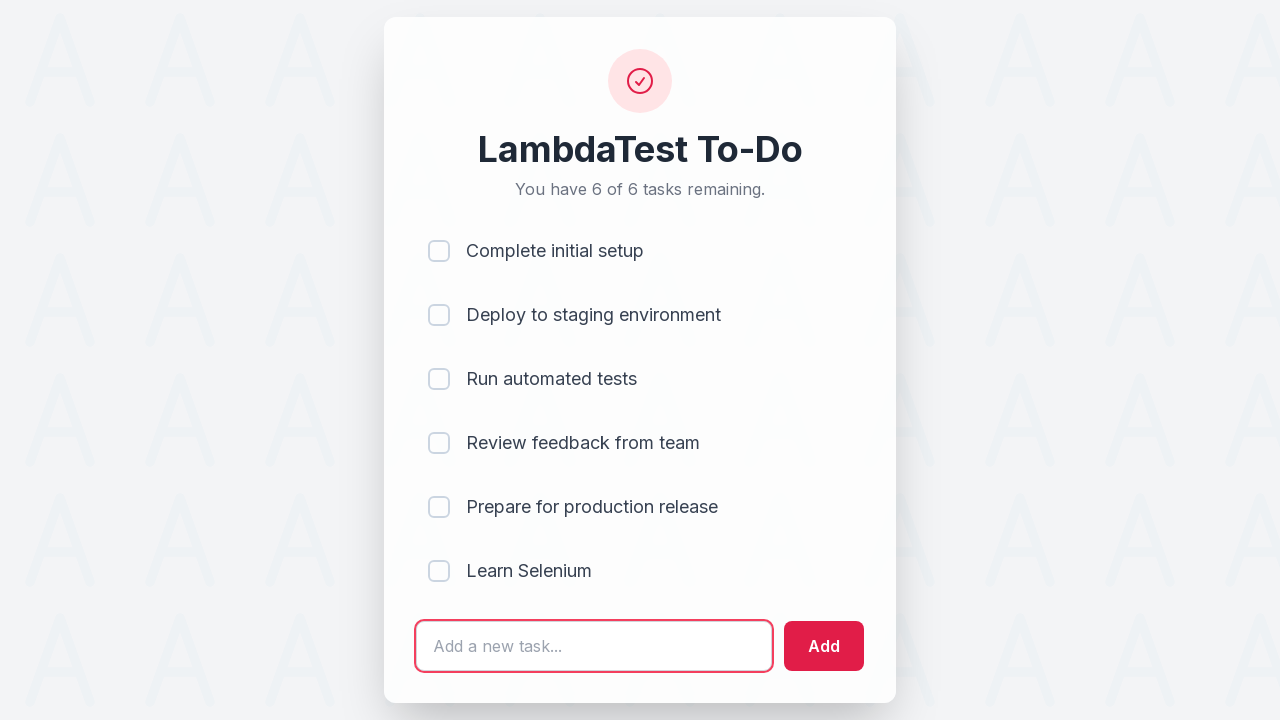